Tests login form validation by leaving username empty while filling password field

Starting URL: https://www.saucedemo.com/

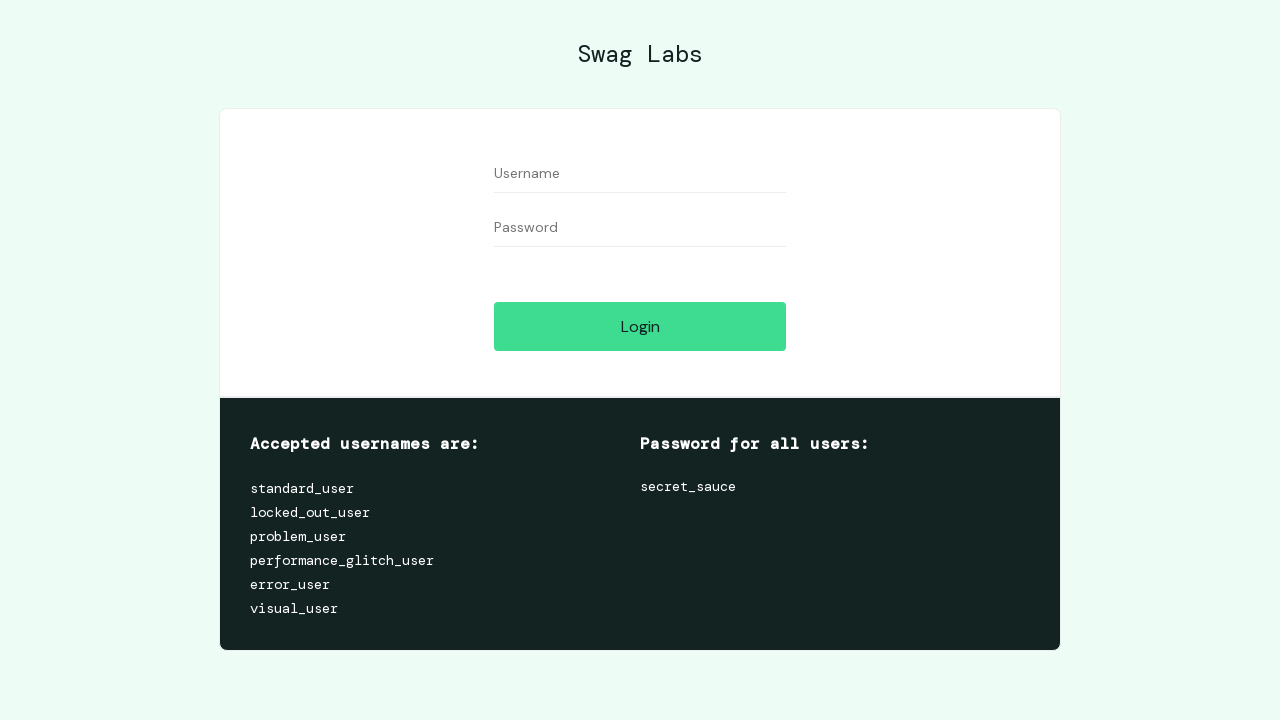

Filled password field with 'secret_sauce', leaving username empty on #password
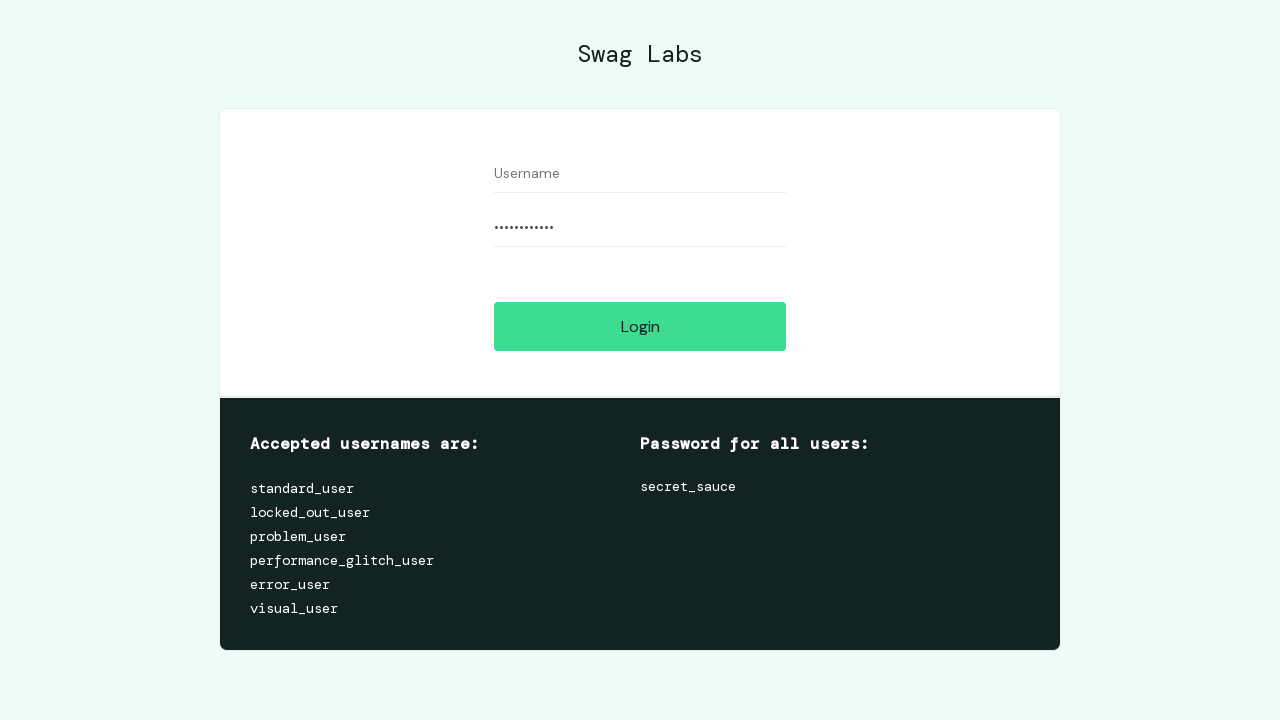

Clicked login button to attempt login with empty username at (640, 326) on #login-button
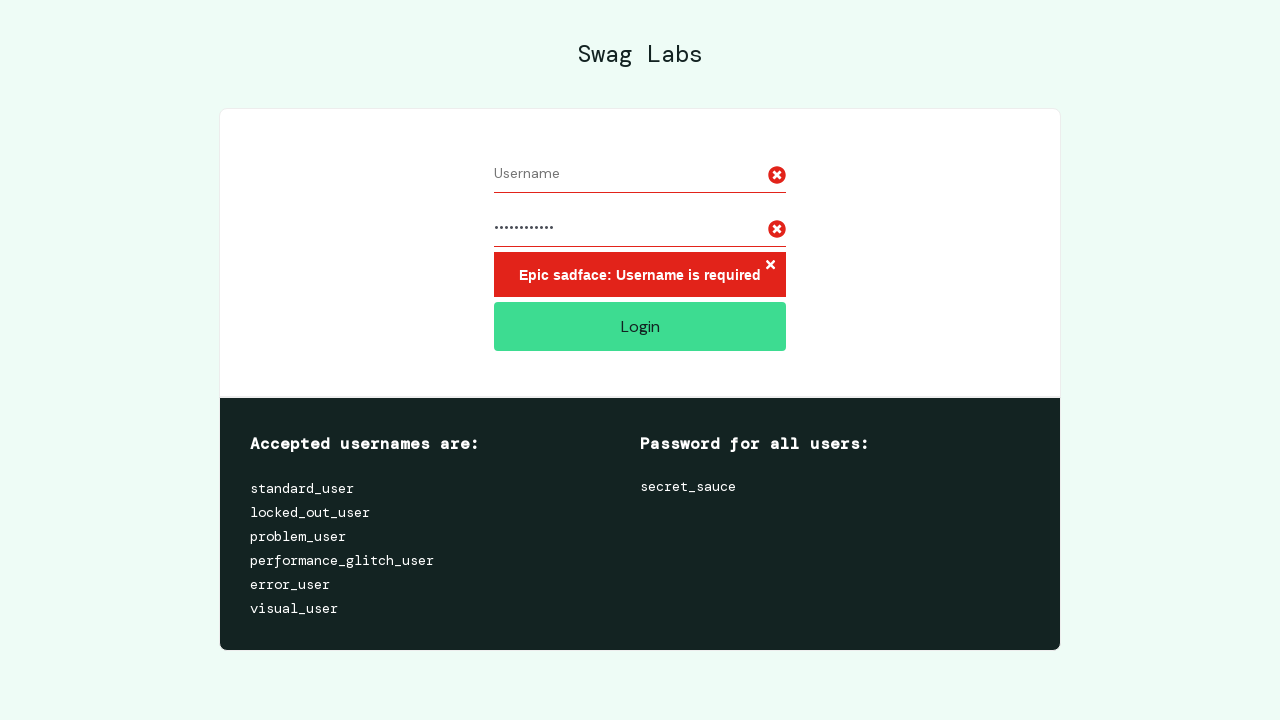

Error message appeared on the page
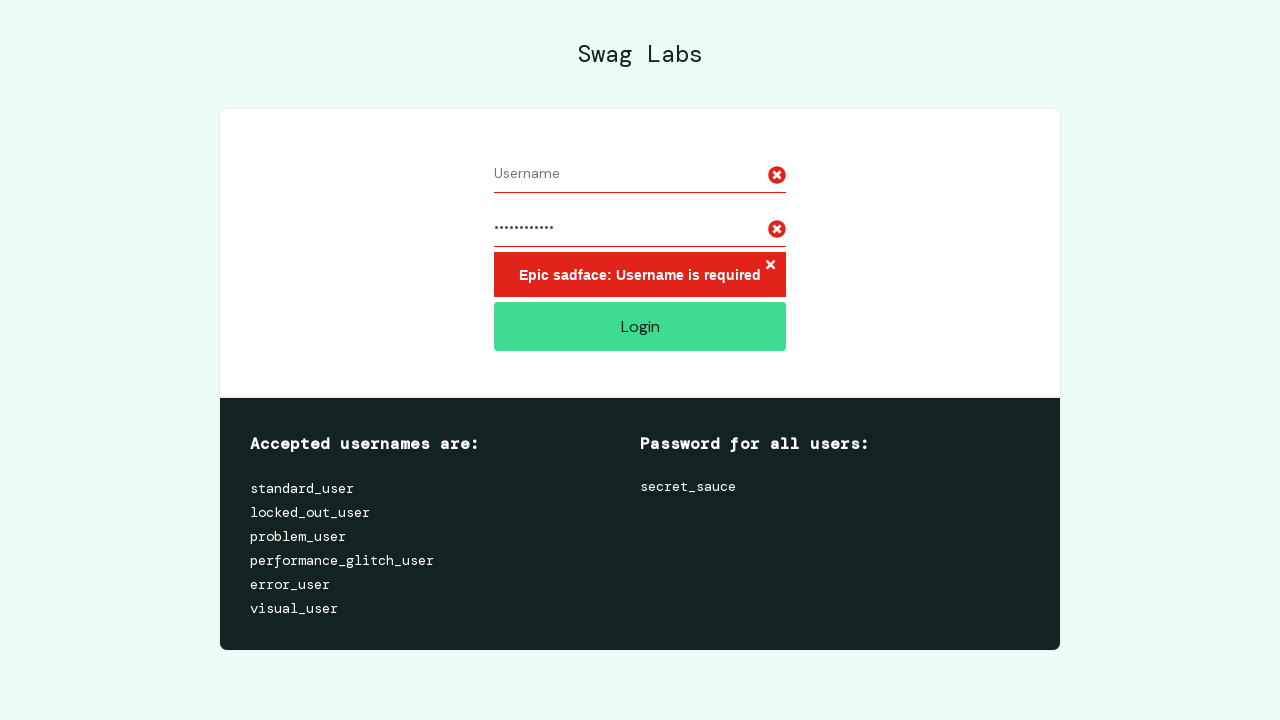

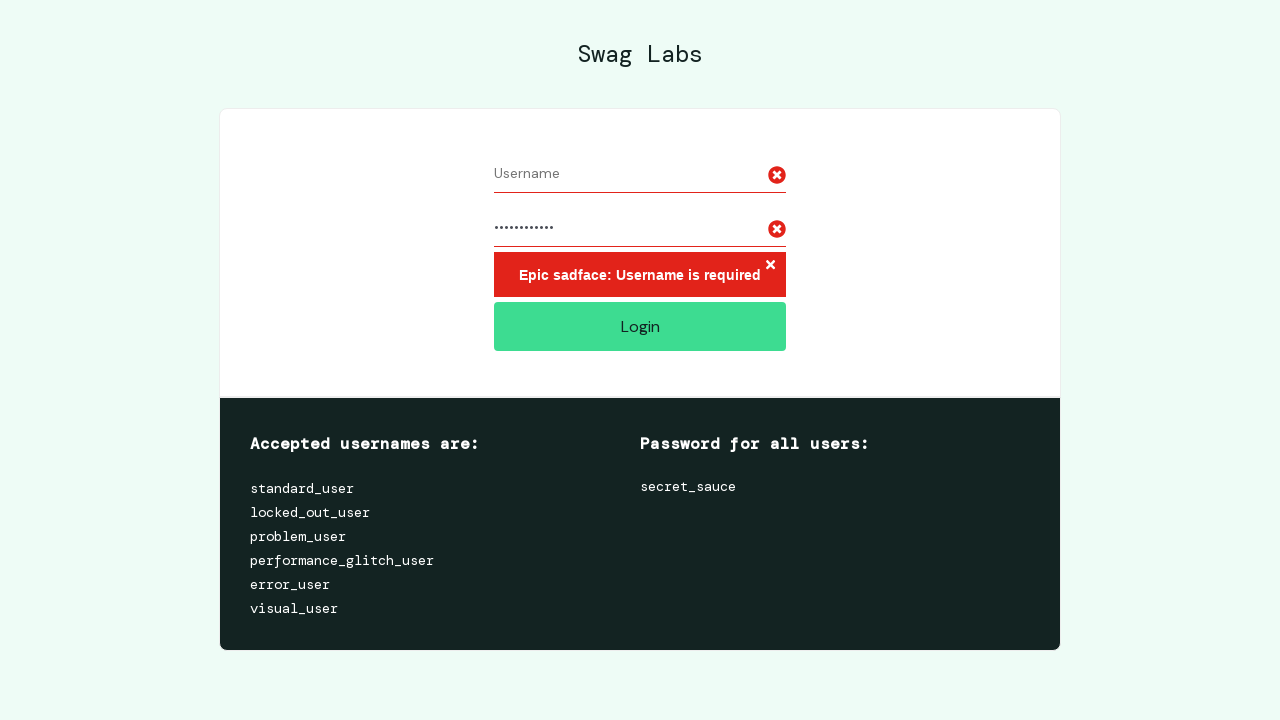